Tests marking all todo items as completed by checking the "Mark all as complete" checkbox and verifying all items have the completed class

Starting URL: https://demo.playwright.dev/todomvc

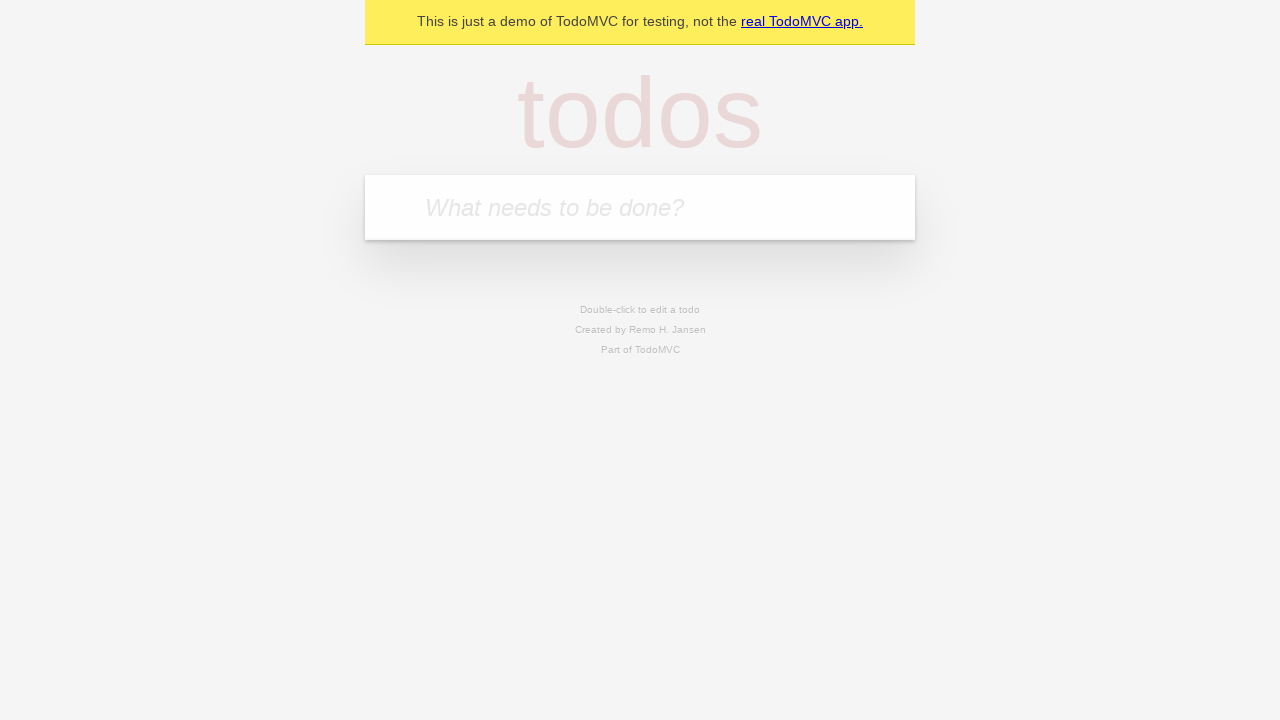

Filled new todo field with 'buy some cheese' on .new-todo
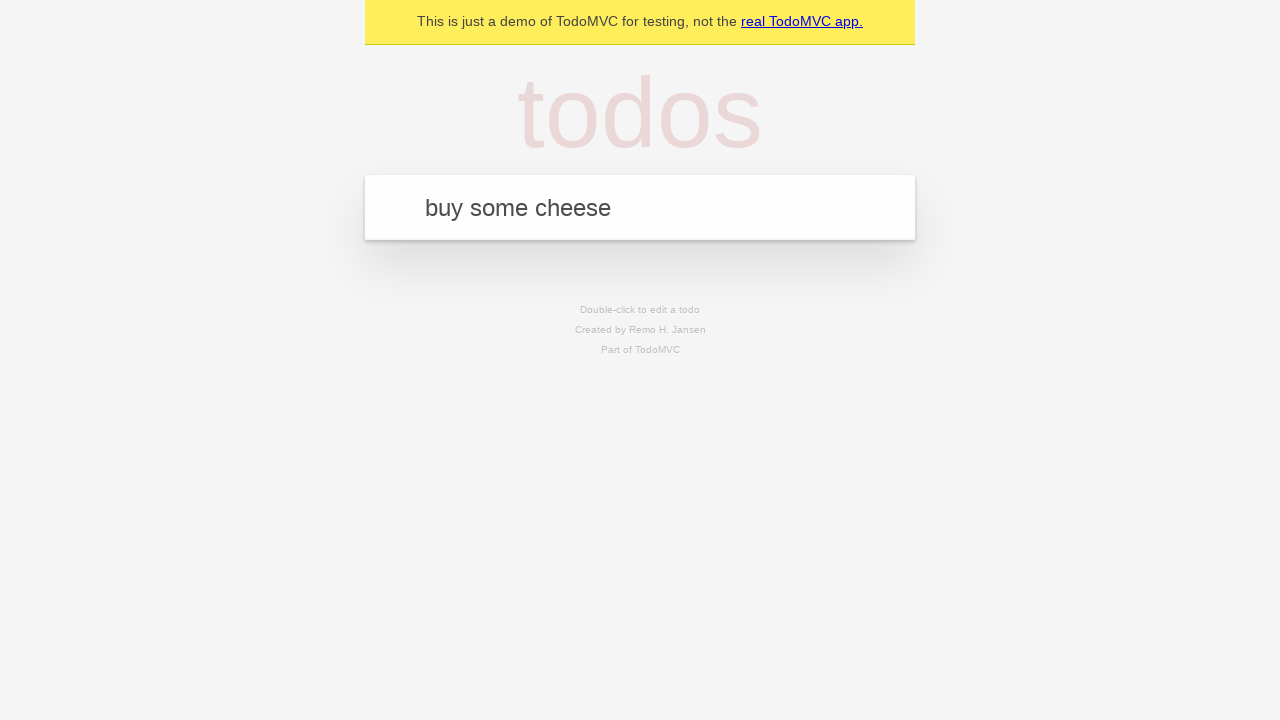

Pressed Enter to create first todo item on .new-todo
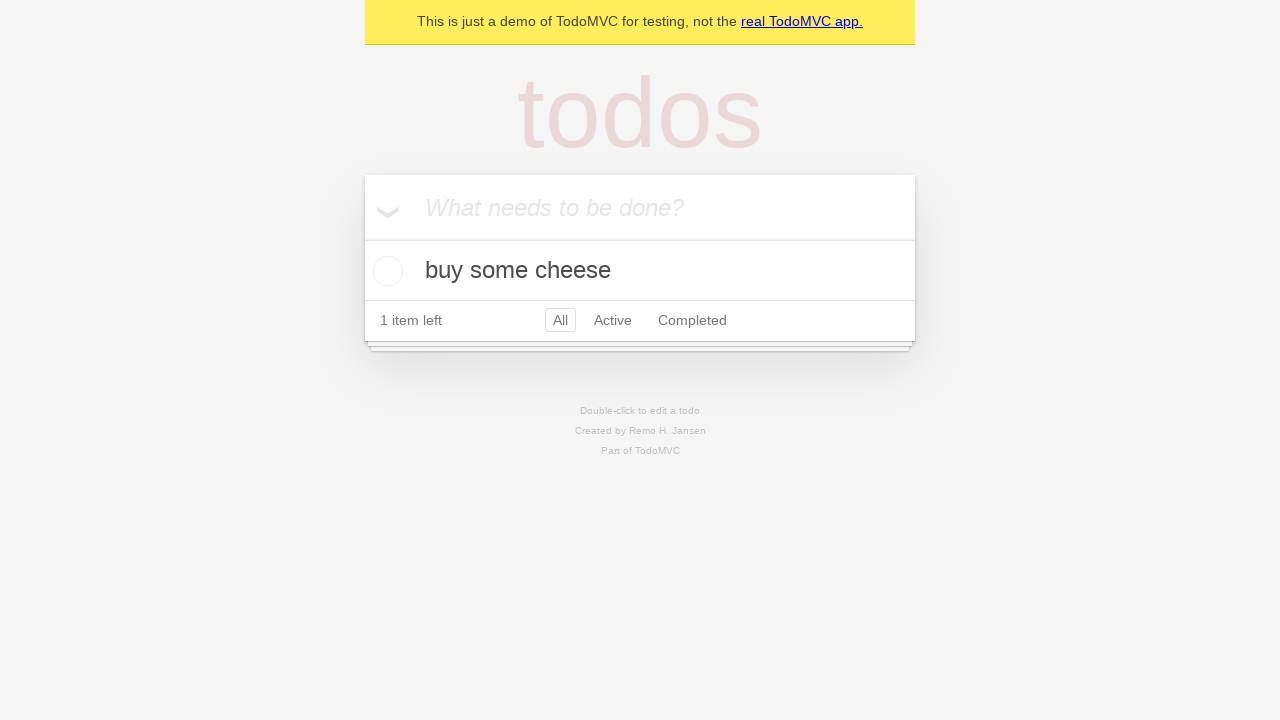

Filled new todo field with 'feed the cat' on .new-todo
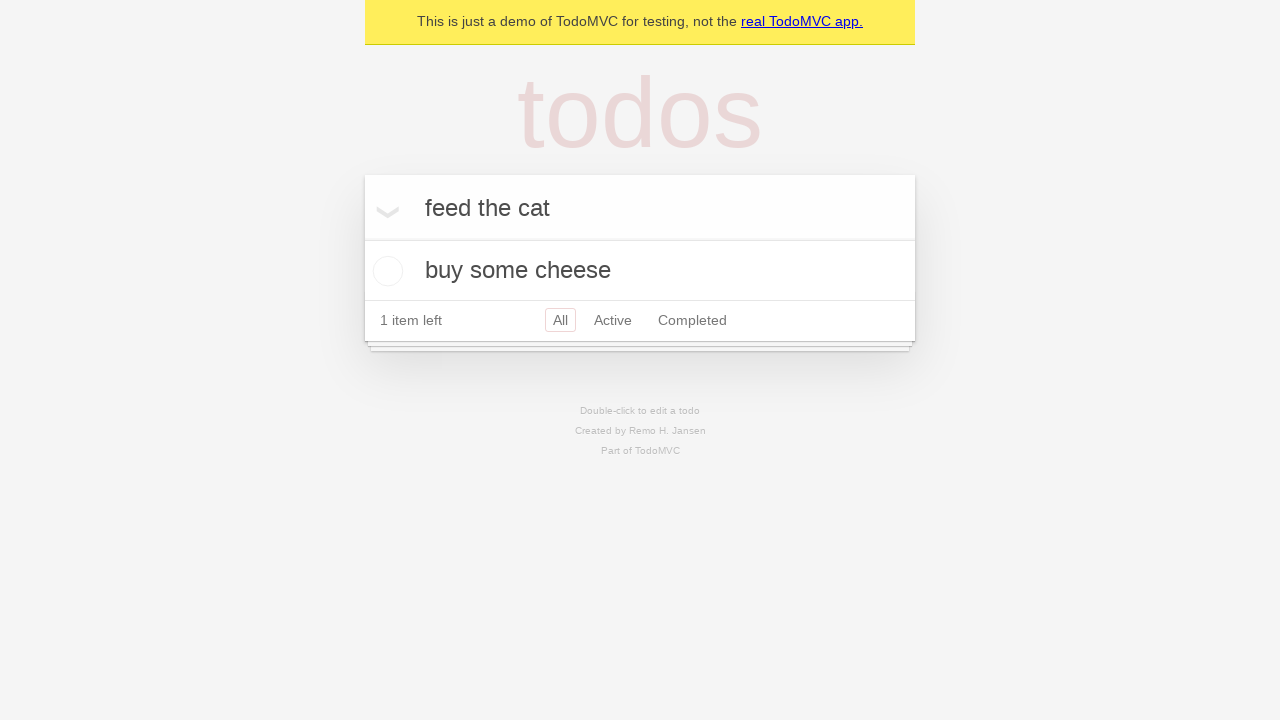

Pressed Enter to create second todo item on .new-todo
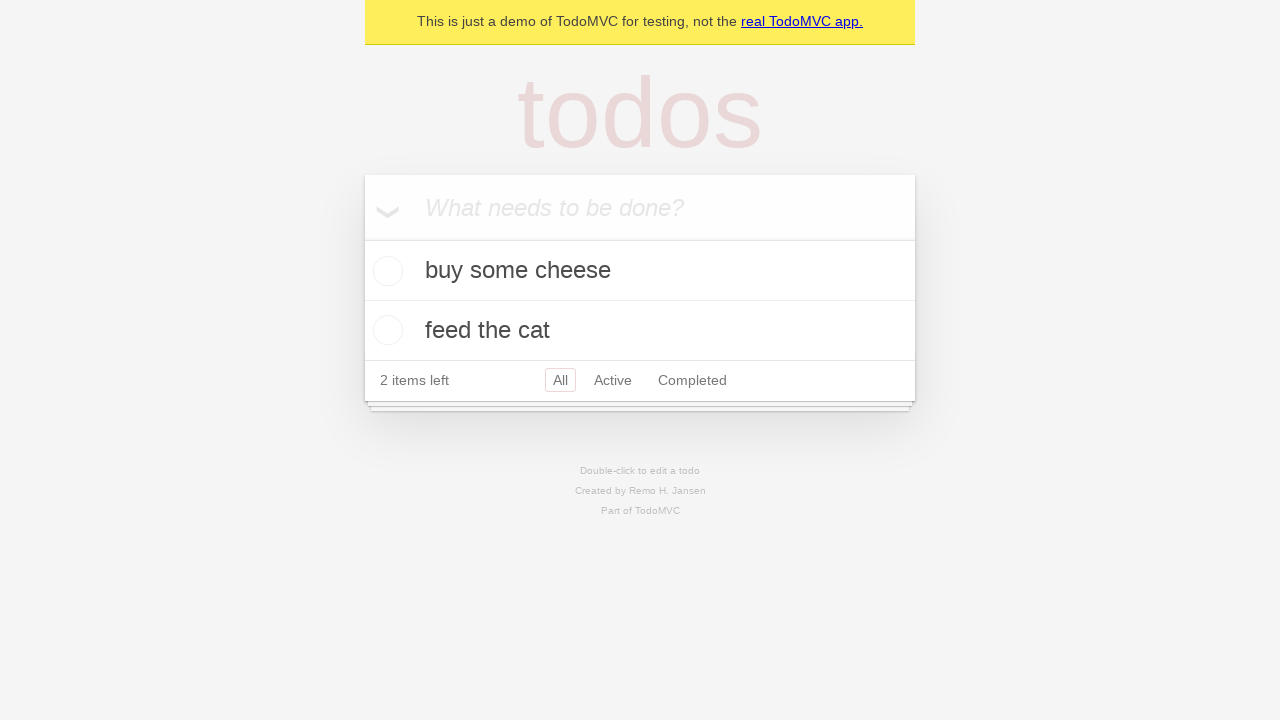

Filled new todo field with 'book a doctors appointment' on .new-todo
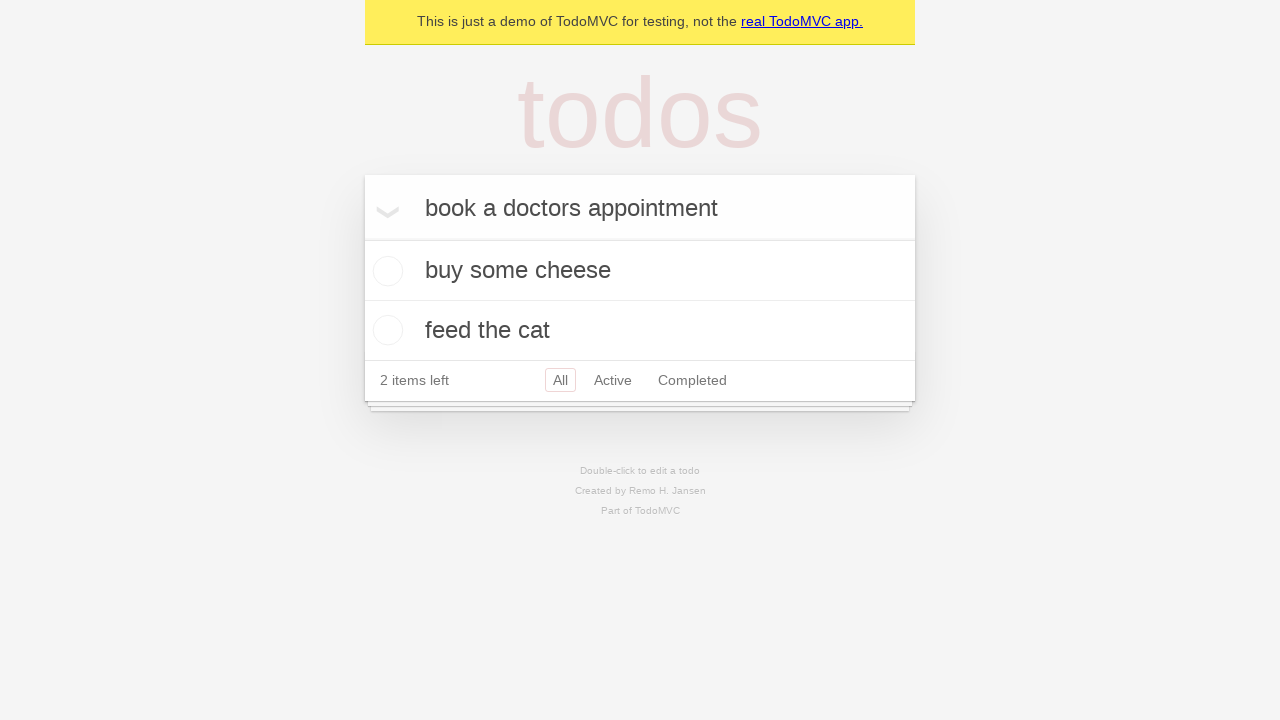

Pressed Enter to create third todo item on .new-todo
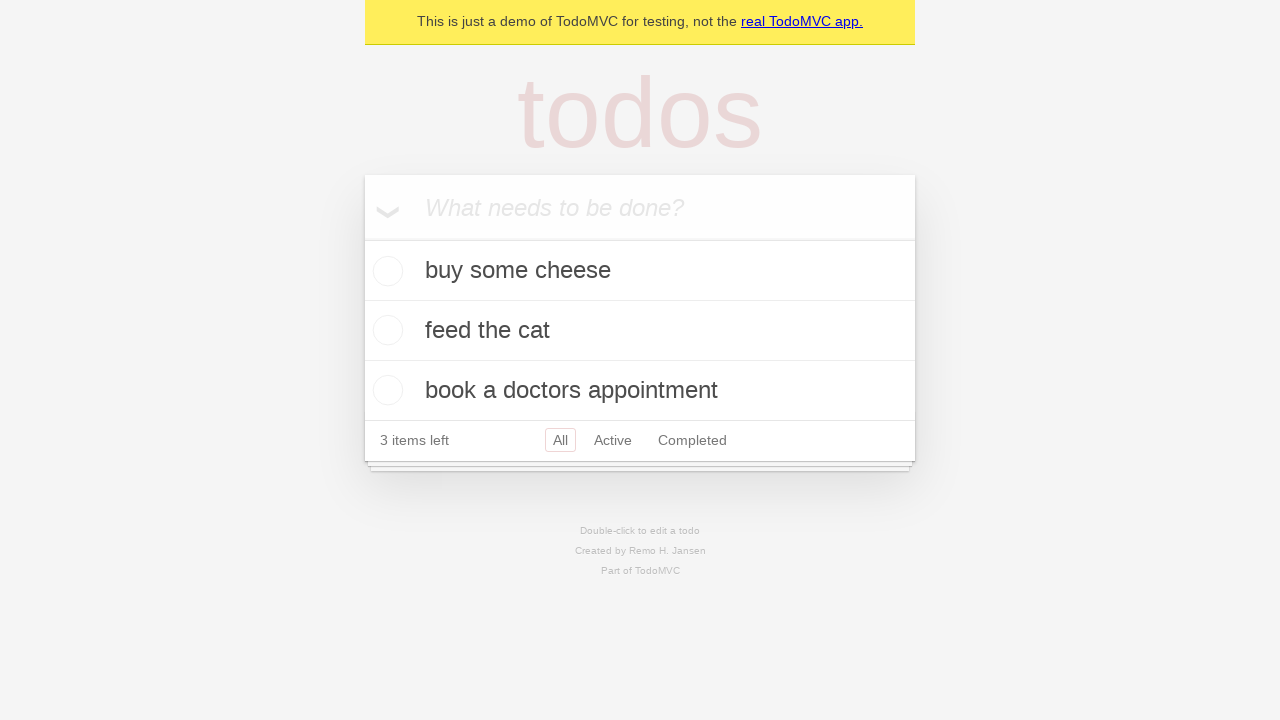

Waited for todo items to appear in the DOM
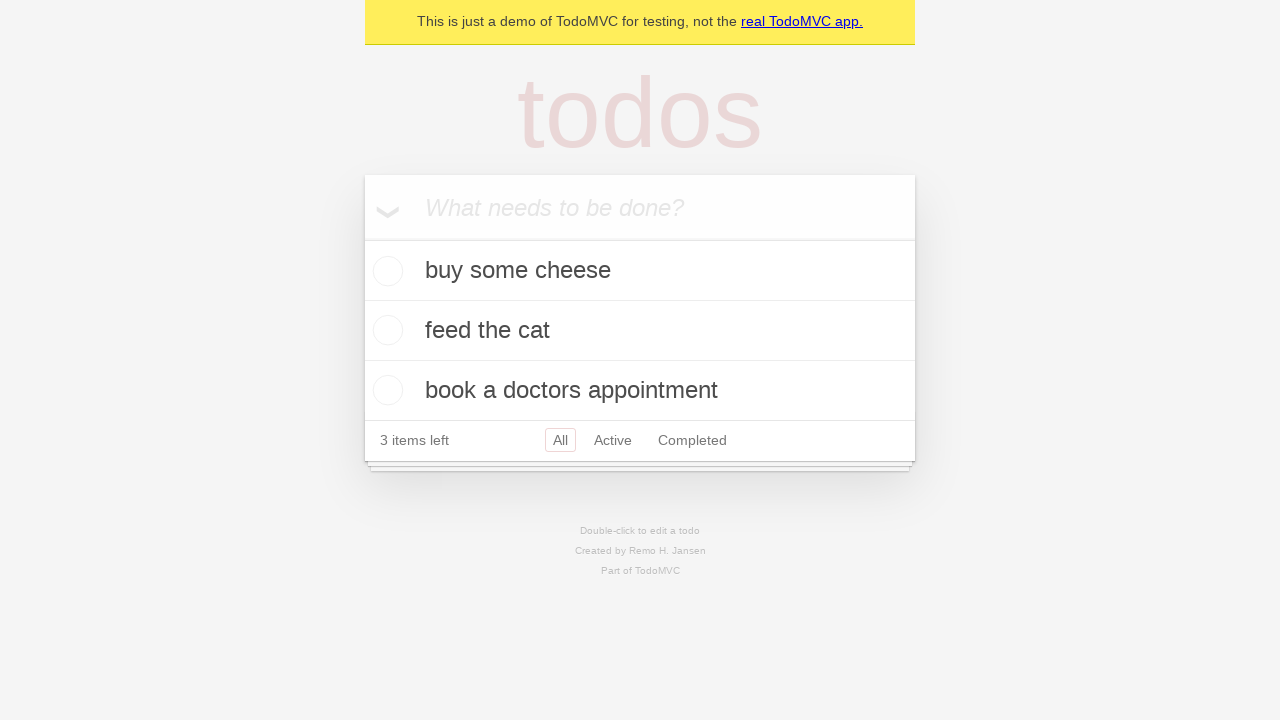

Checked the 'Mark all as complete' checkbox at (362, 238) on internal:label="Mark all as complete"i
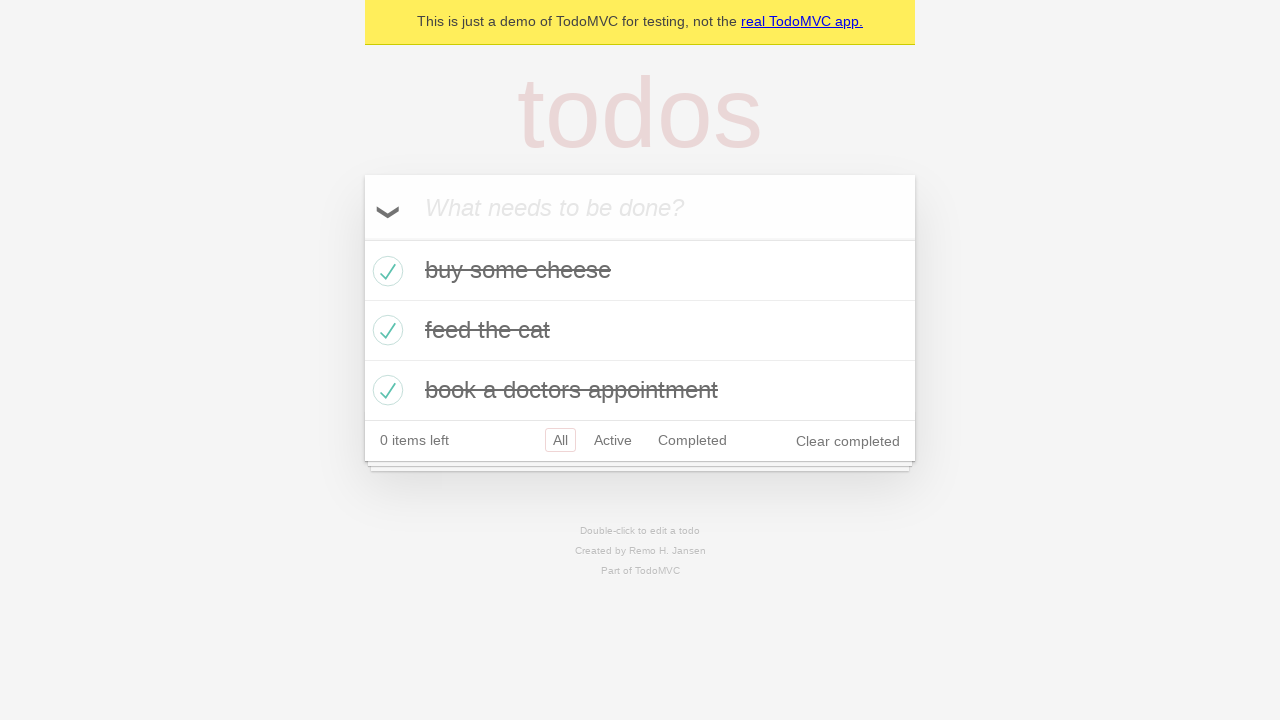

Verified first todo item has 'completed' class
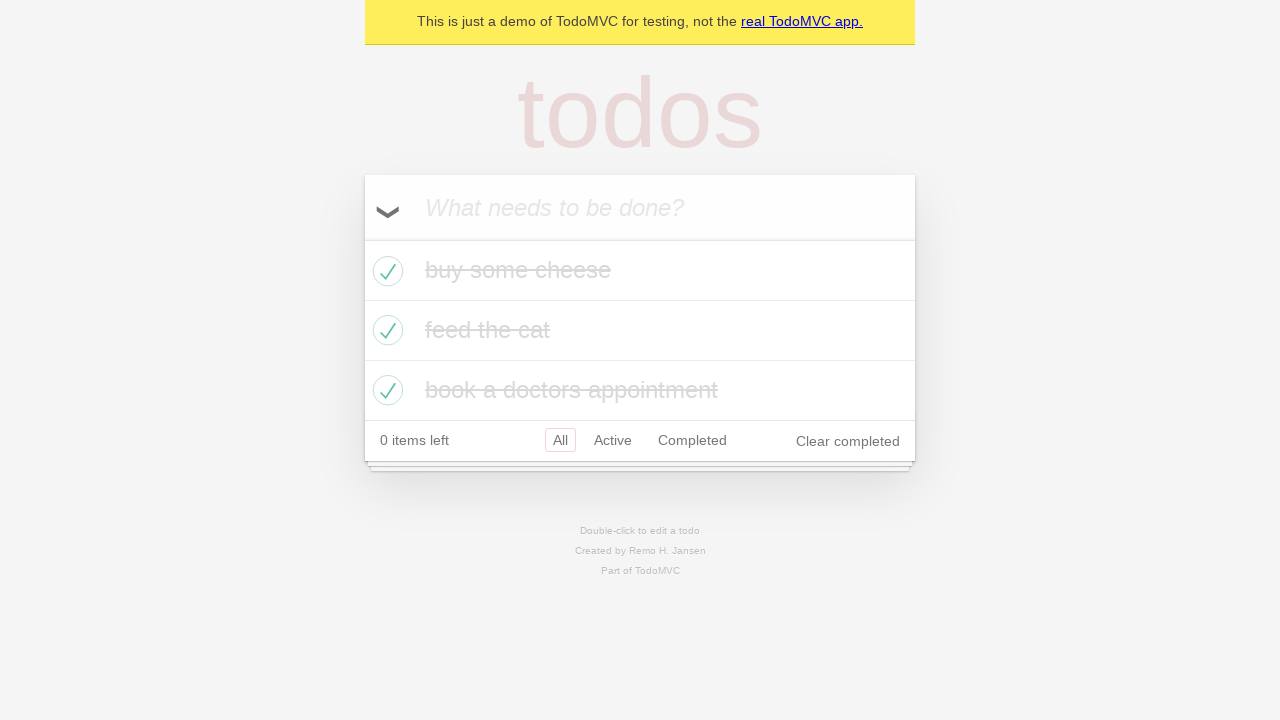

Verified second todo item has 'completed' class
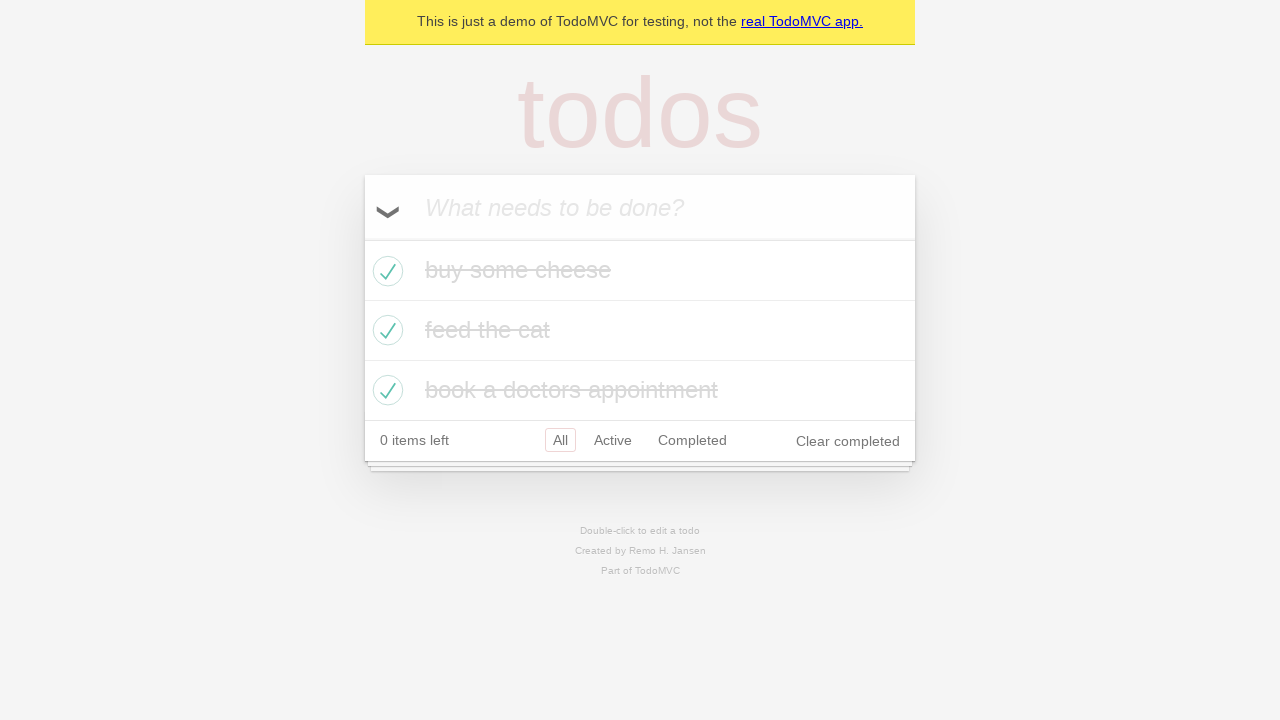

Verified third todo item has 'completed' class
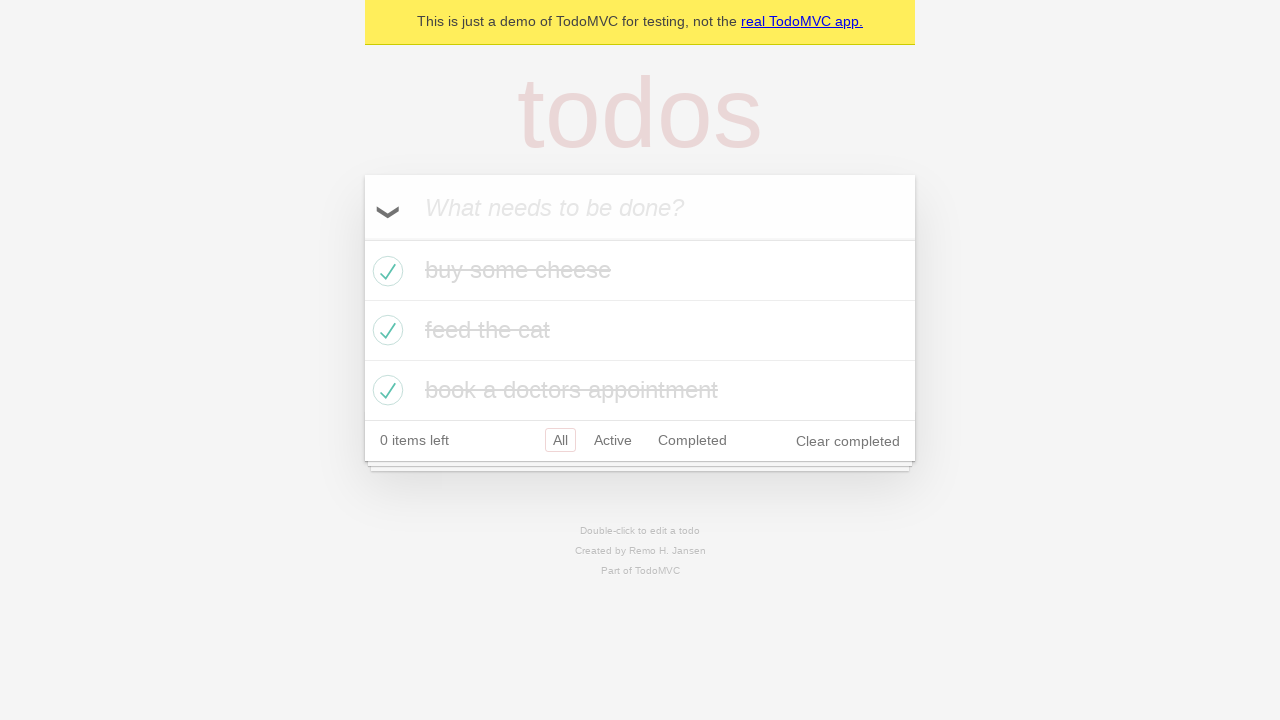

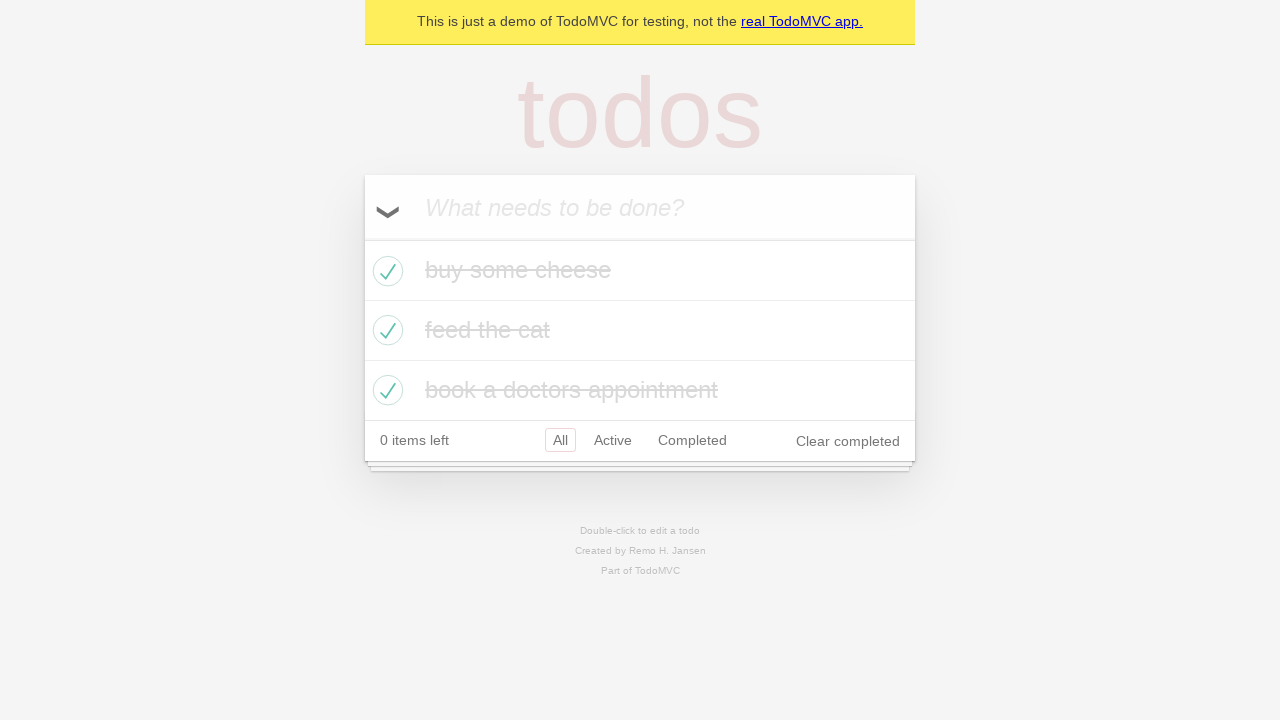